Navigates to Example 1 page and verifies the subheading is displayed

Starting URL: https://the-internet.herokuapp.com/dynamic_loading

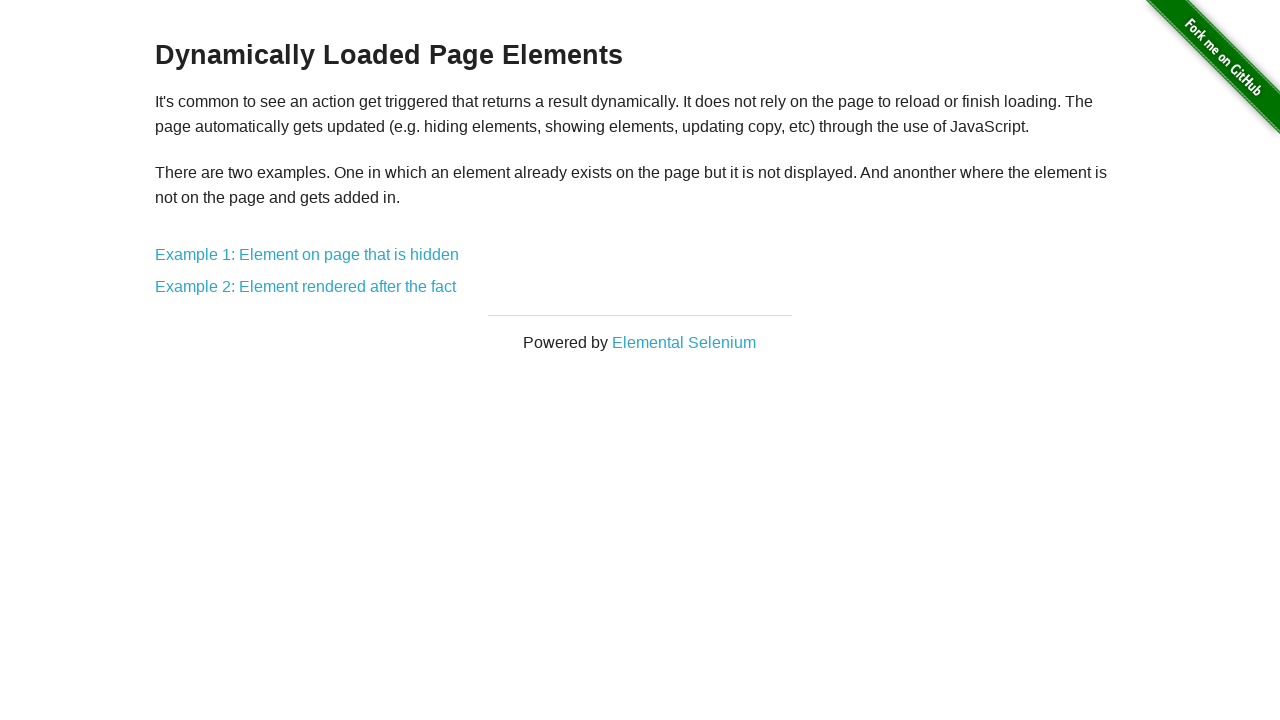

Clicked on Example 1 link at (307, 255) on xpath=//*[@id='content']/div/a[1]
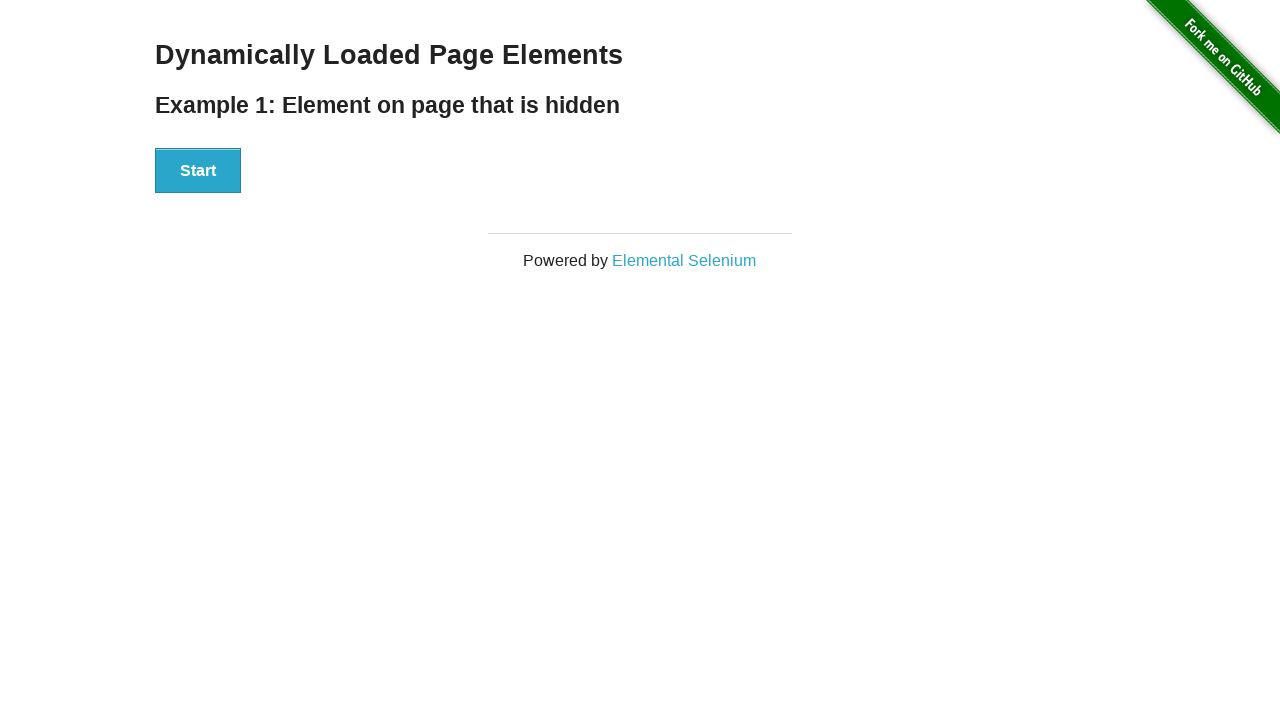

Waited for subheading to be visible
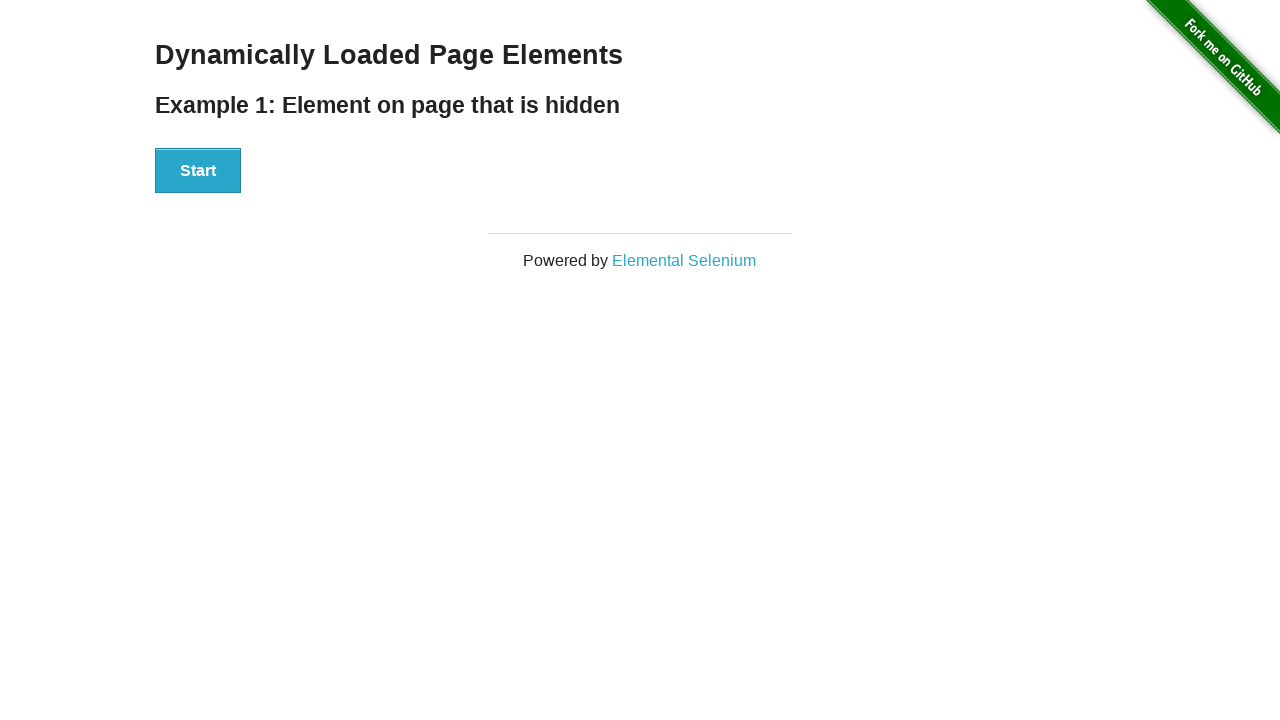

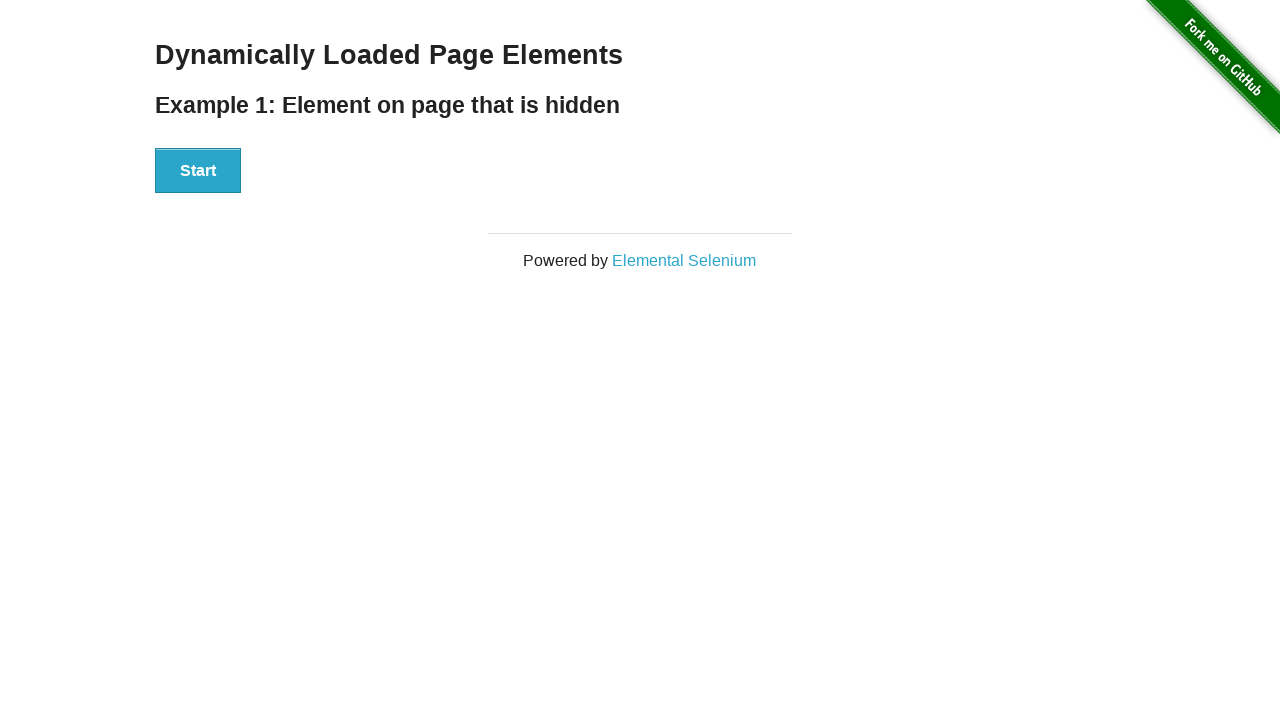